Tests a text box form by filling out full name, email, current address, and permanent address fields, then submits the form and validates that the output displays the entered information correctly.

Starting URL: https://demoqa.com/text-box

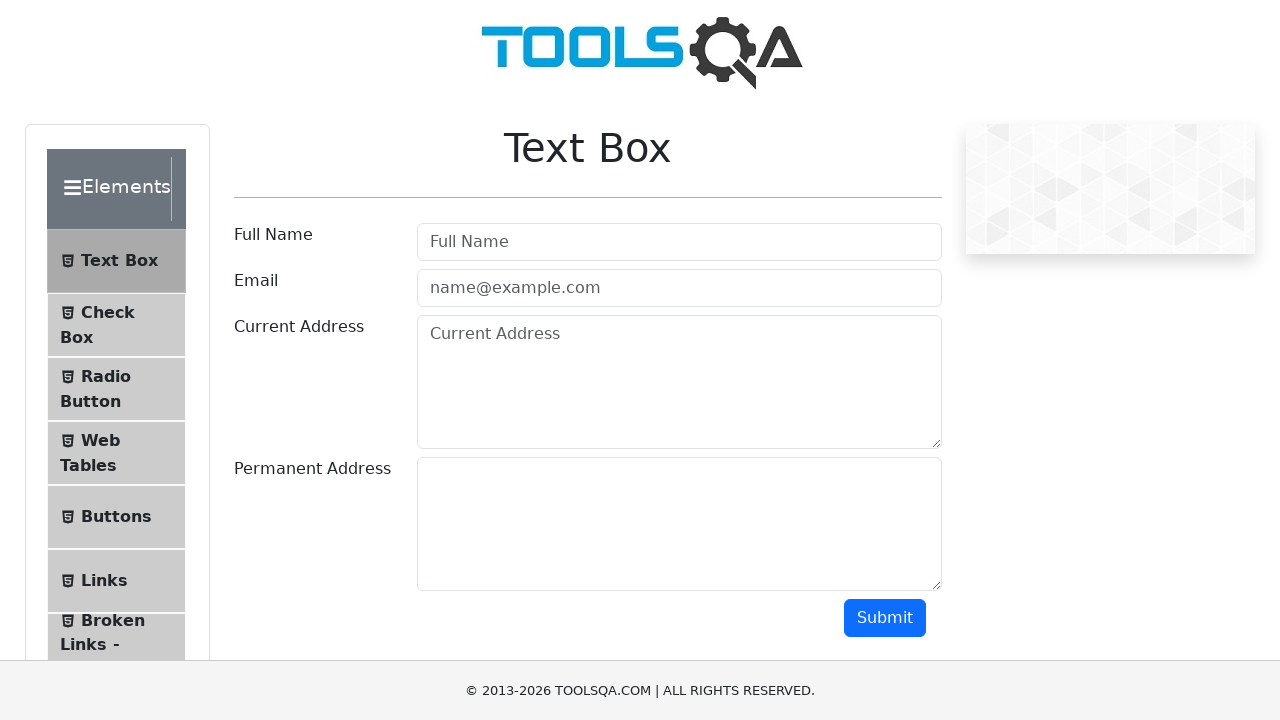

Filled full name field with 'Rodrigo' on #userName
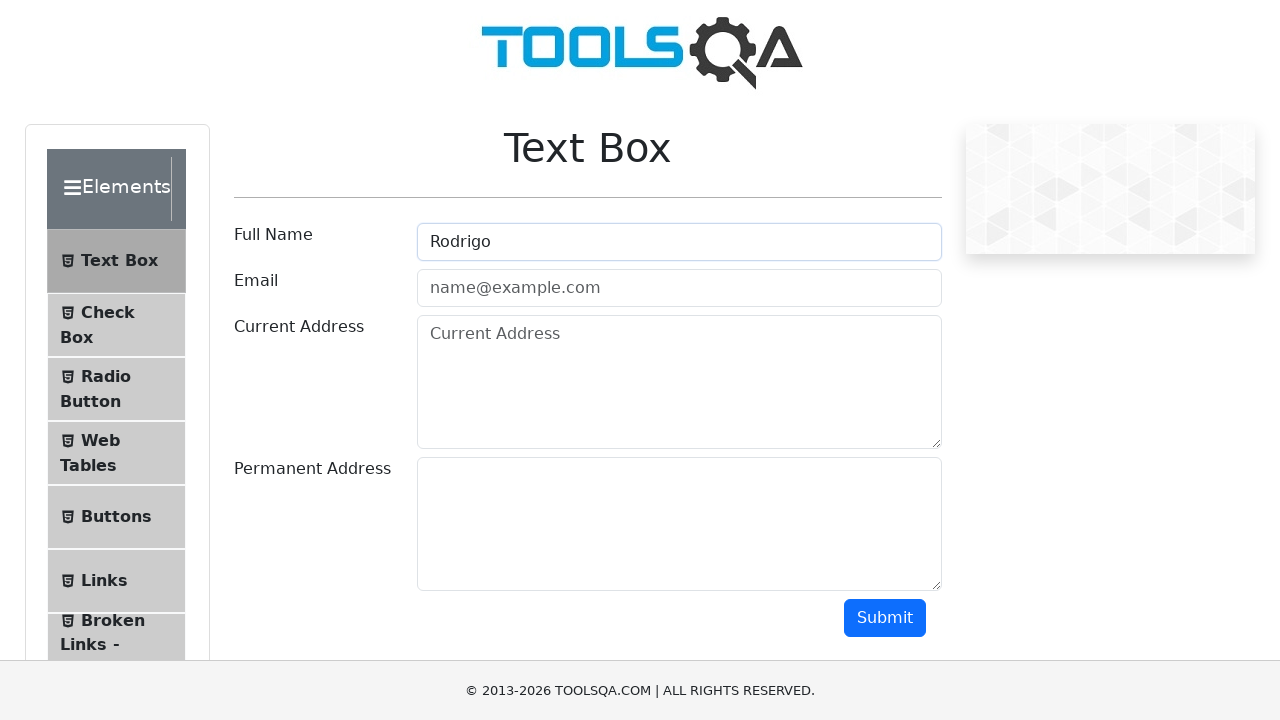

Filled email field with 'rgpe@cesar.org.br' on #userEmail
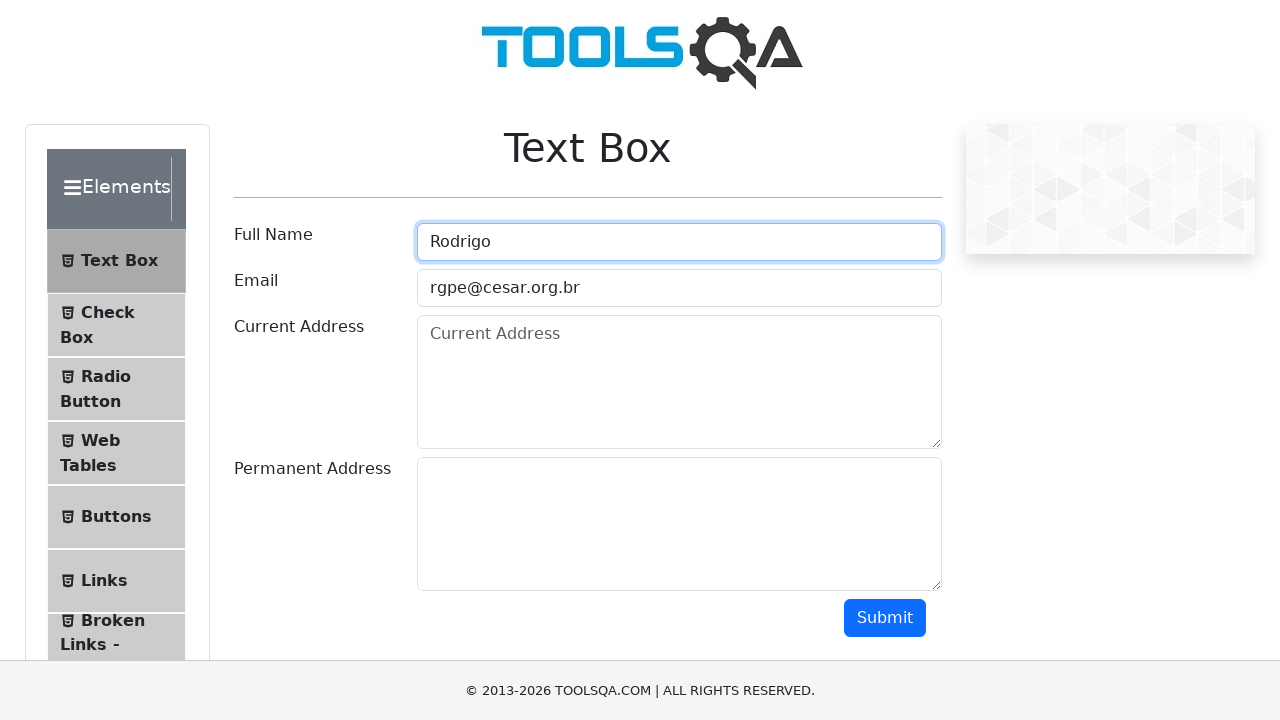

Filled current address field with 'Rua Barão de Souza Leão, s/n' on #currentAddress
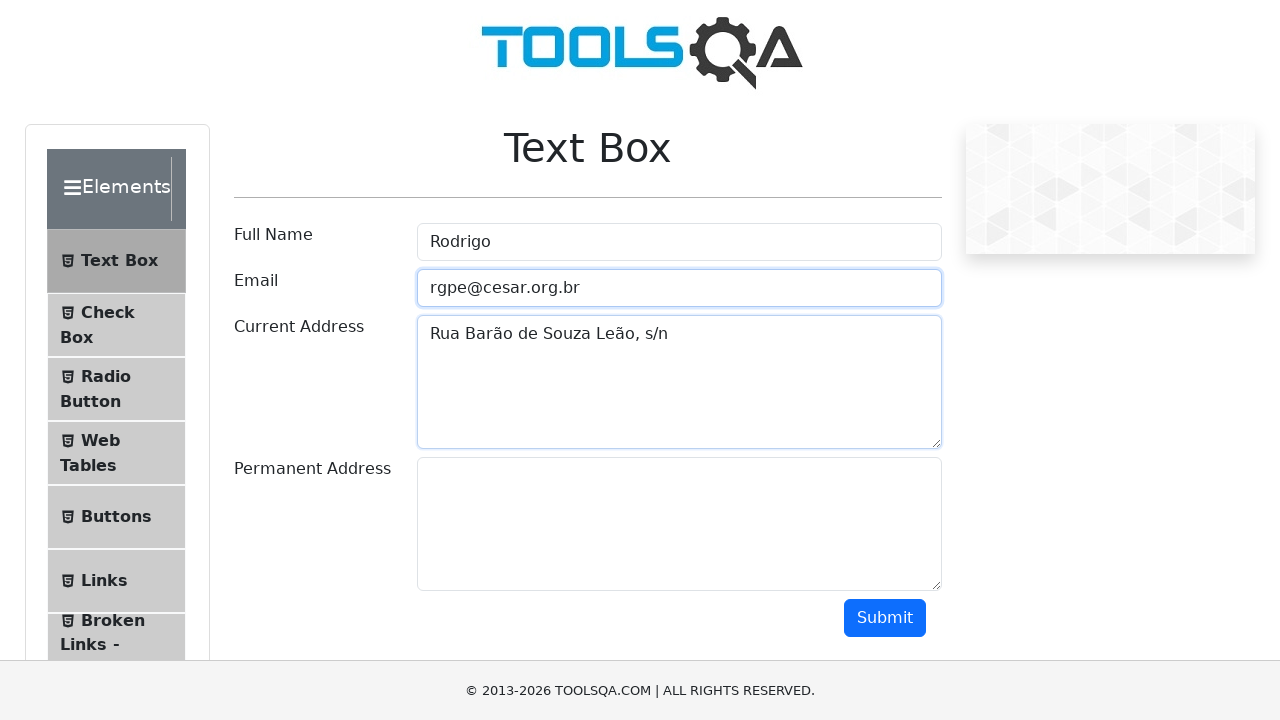

Filled permanent address field with initial address 'Avenida Boa Viagem, s/n' on #permanentAddress
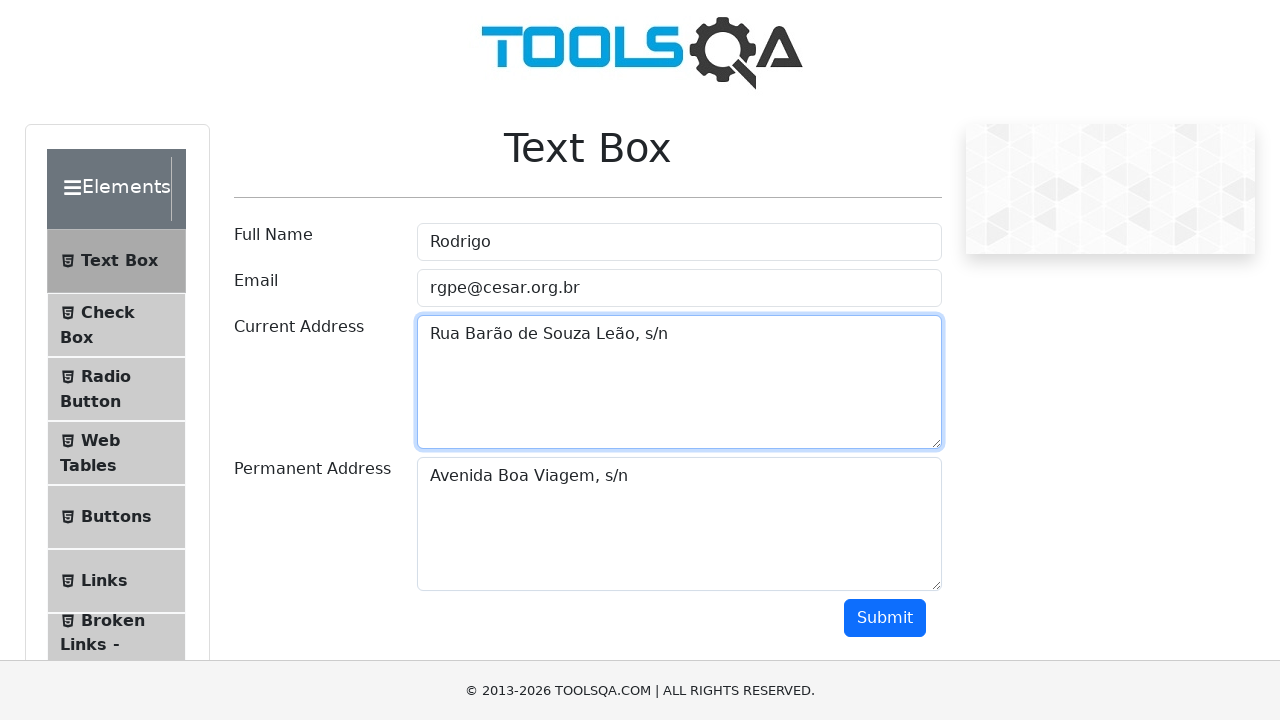

Cleared permanent address field on #permanentAddress
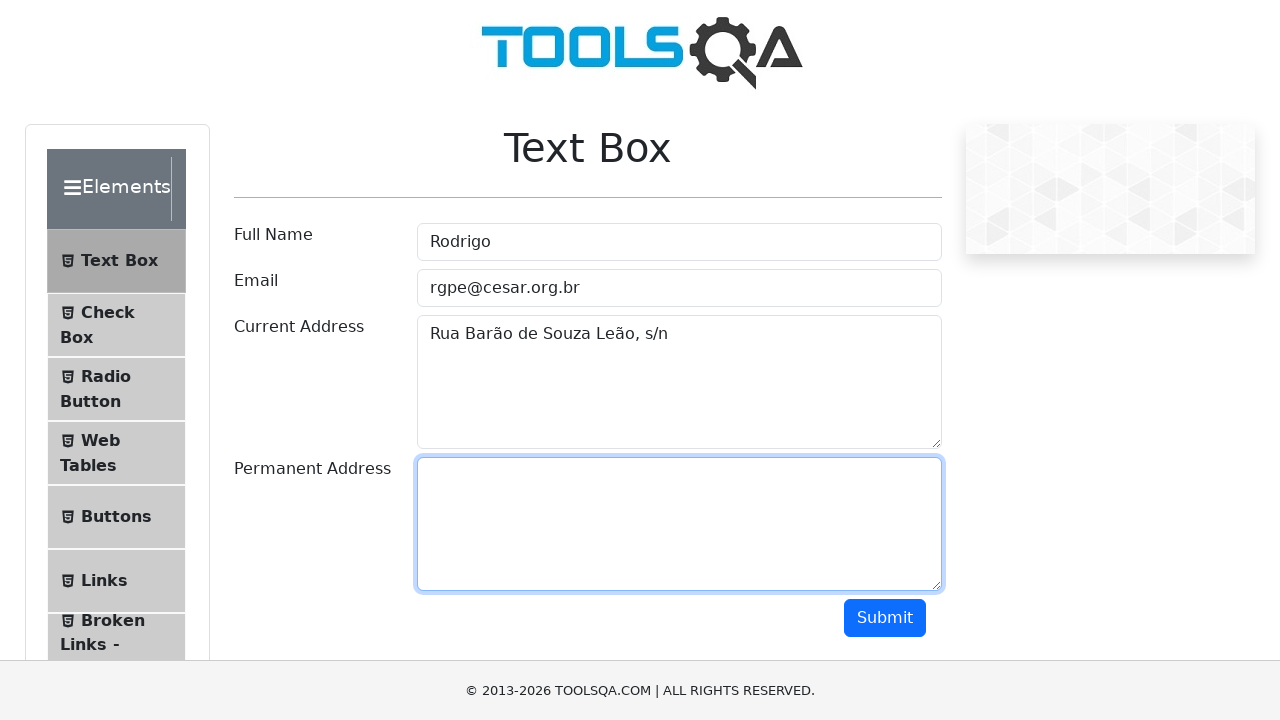

Filled permanent address field with final address 'Avenida Conselheiro Aguiar, s/n' on #permanentAddress
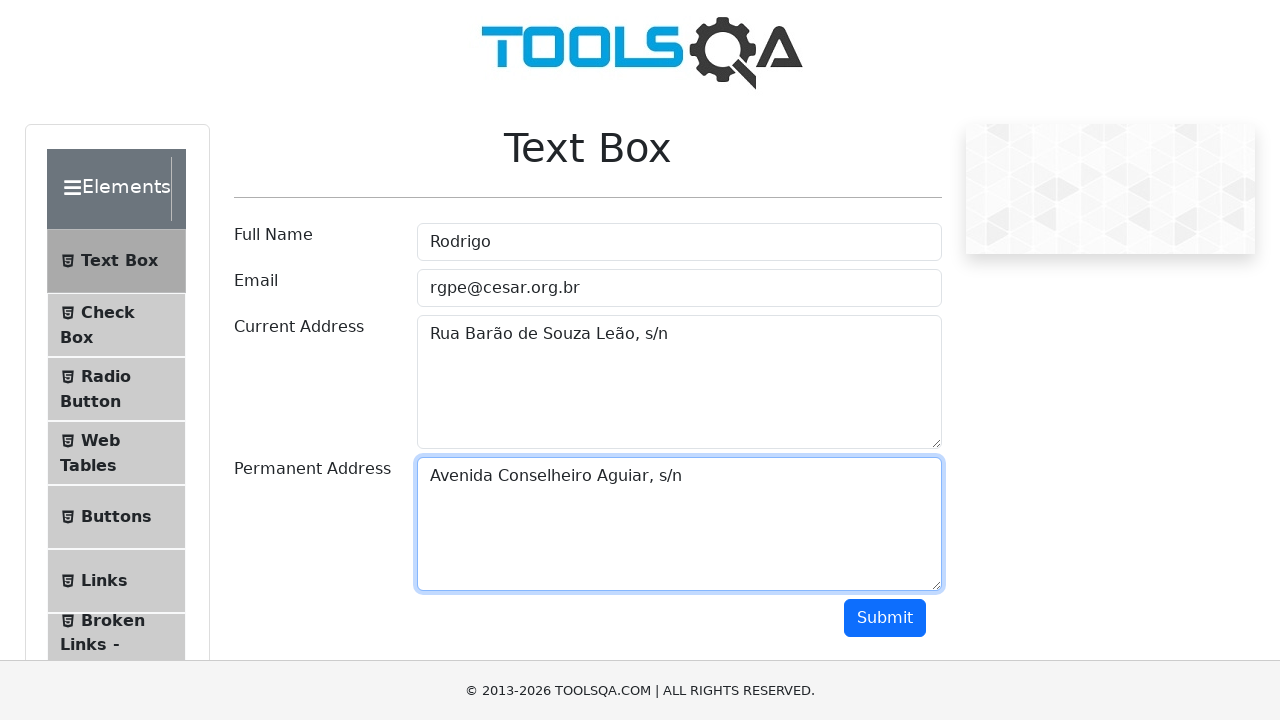

Clicked submit button to submit the form at (885, 618) on #submit
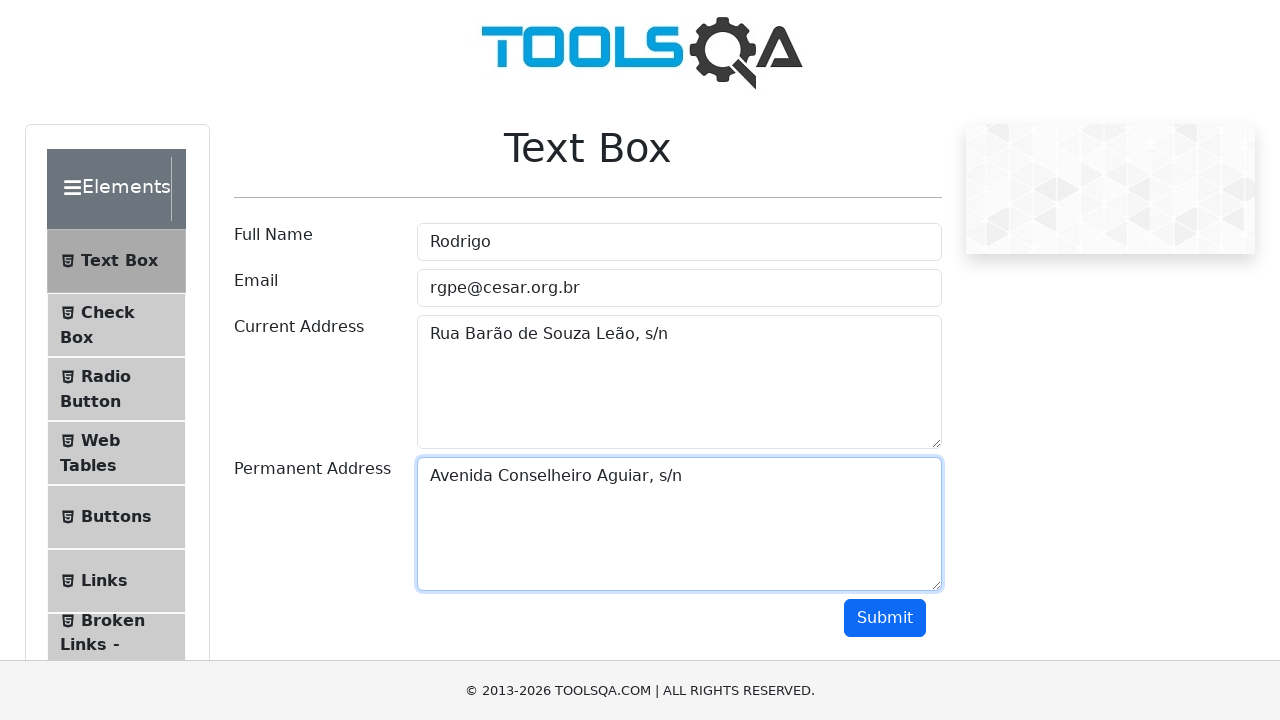

Form output appeared with name field visible
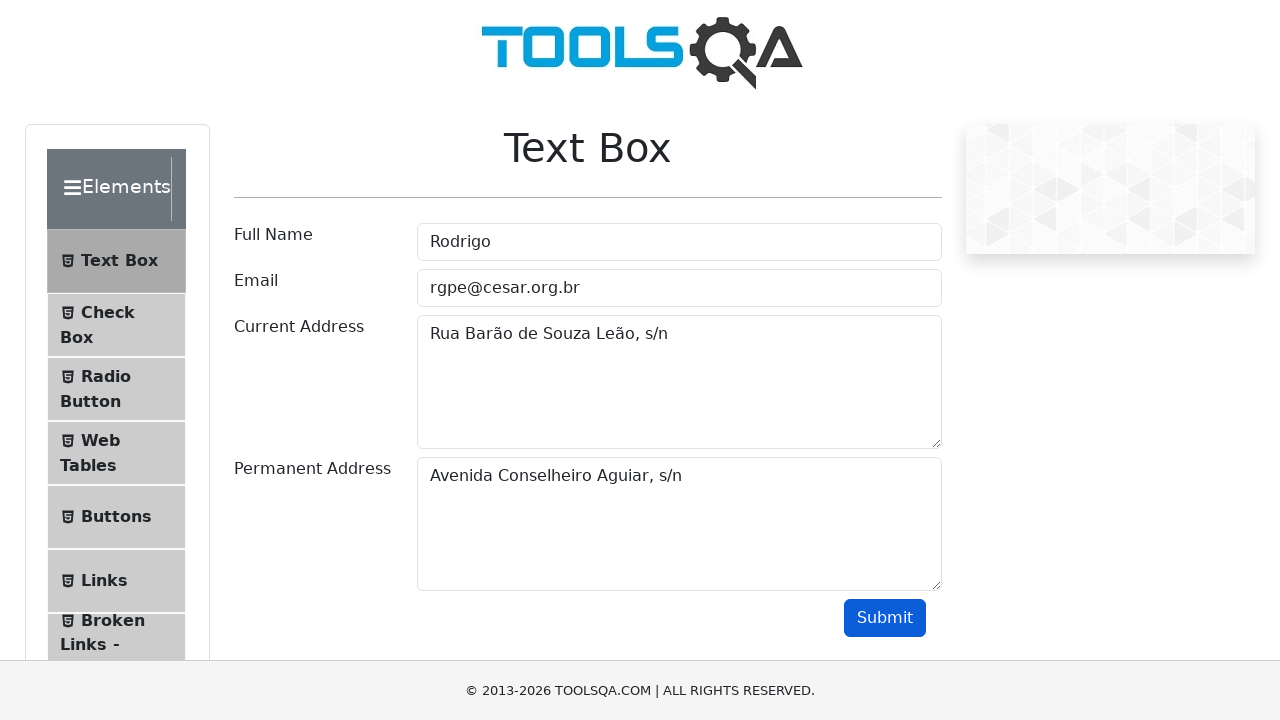

Located all output form fields
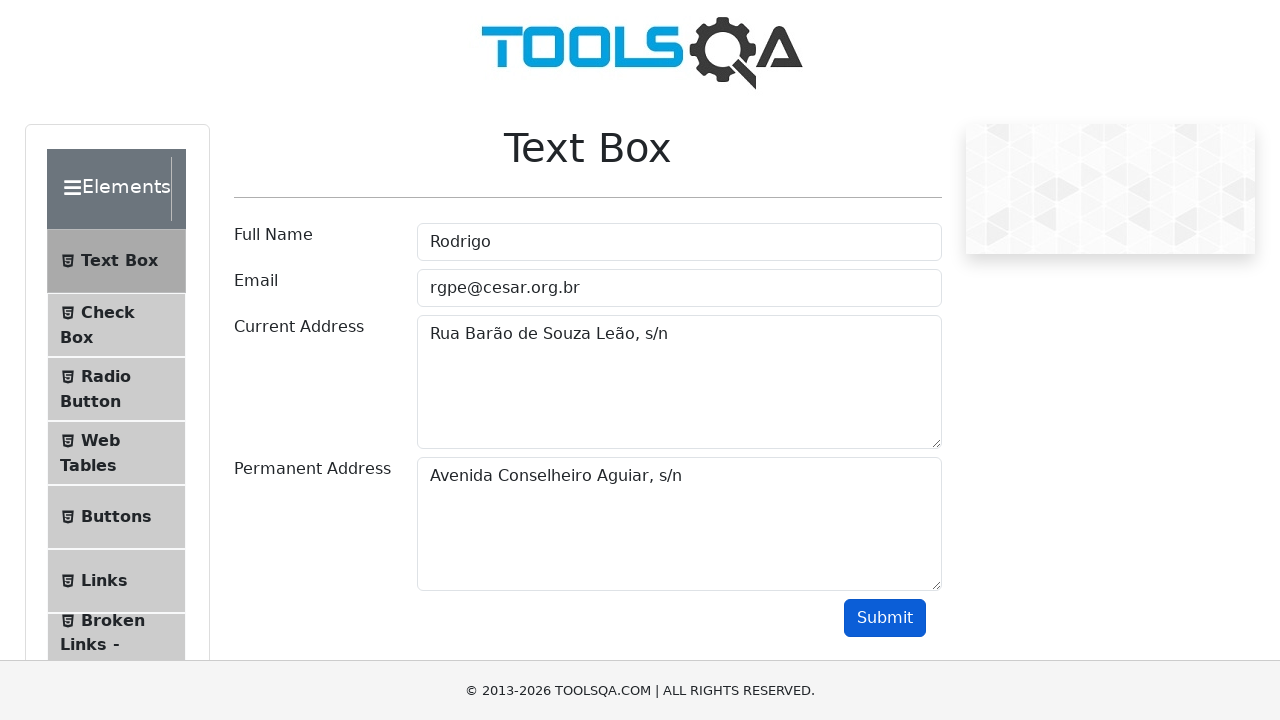

Validated that output name contains 'Rodrigo'
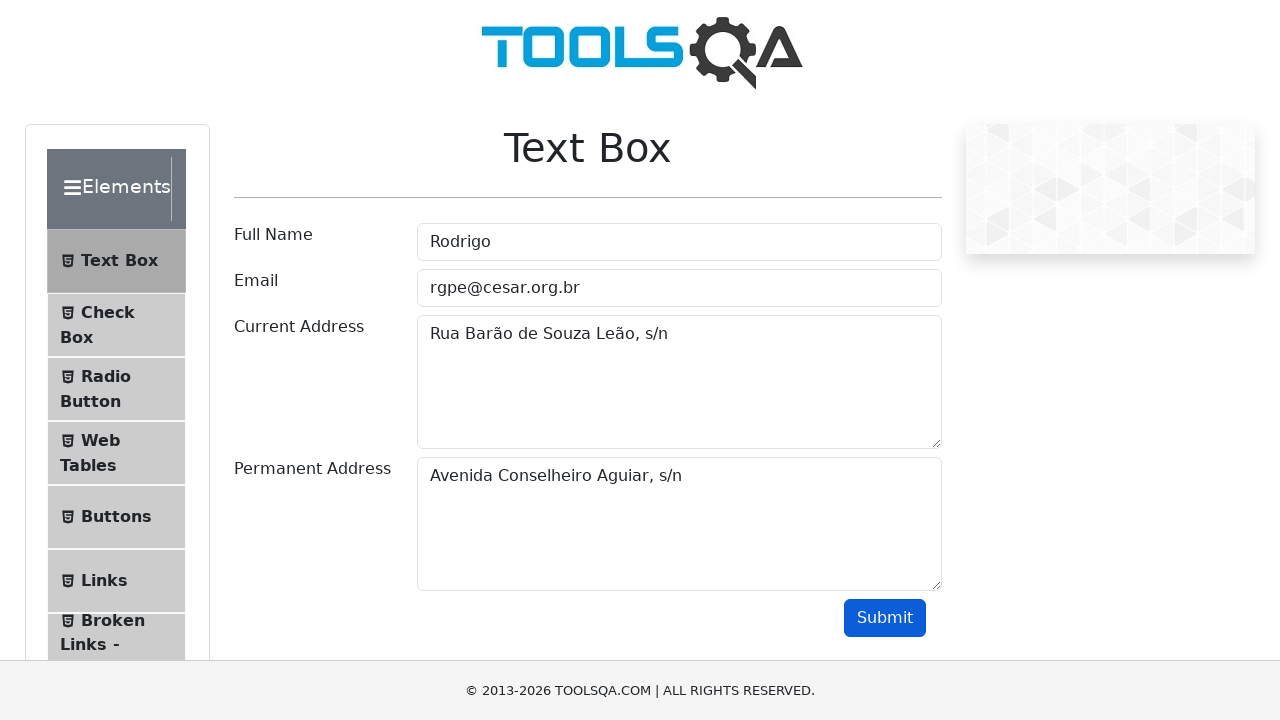

Validated that output email contains 'rgpe@cesar.org.br'
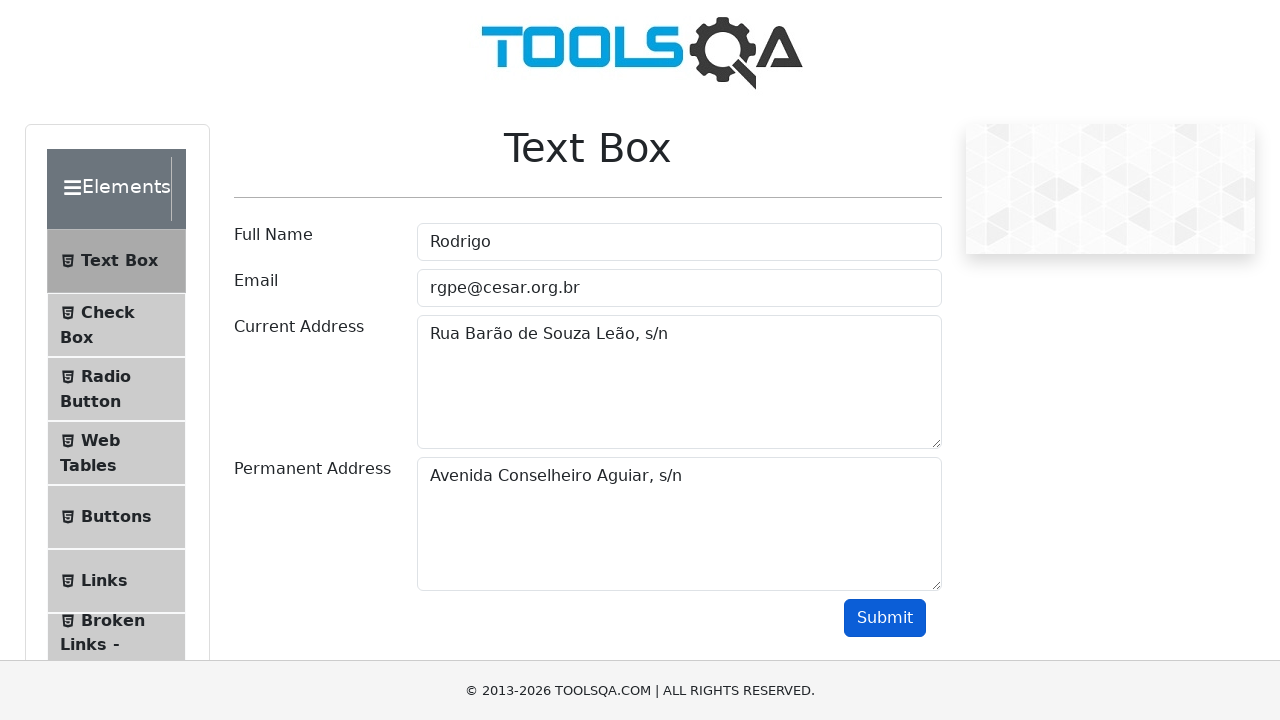

Validated that output current address contains 'Rua Barão de Souza Leão, s/n'
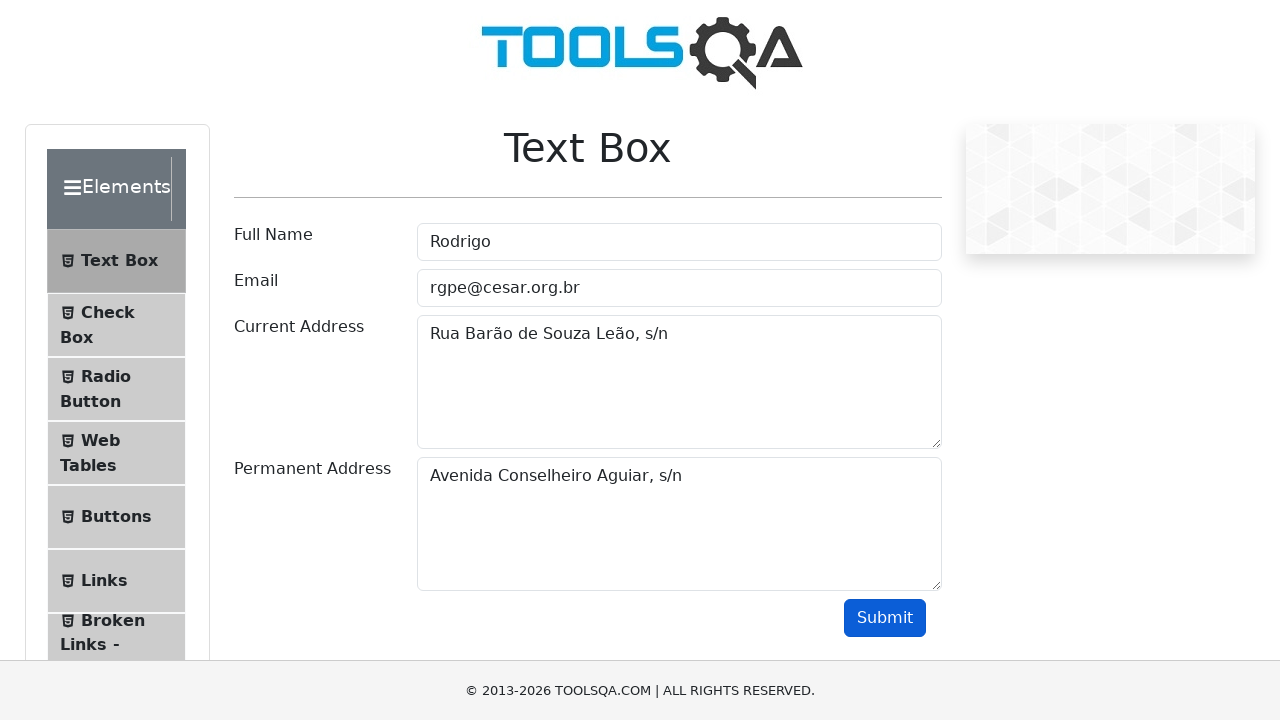

Validated that output permanent address contains 'Avenida Conselheiro Aguiar, s/n'
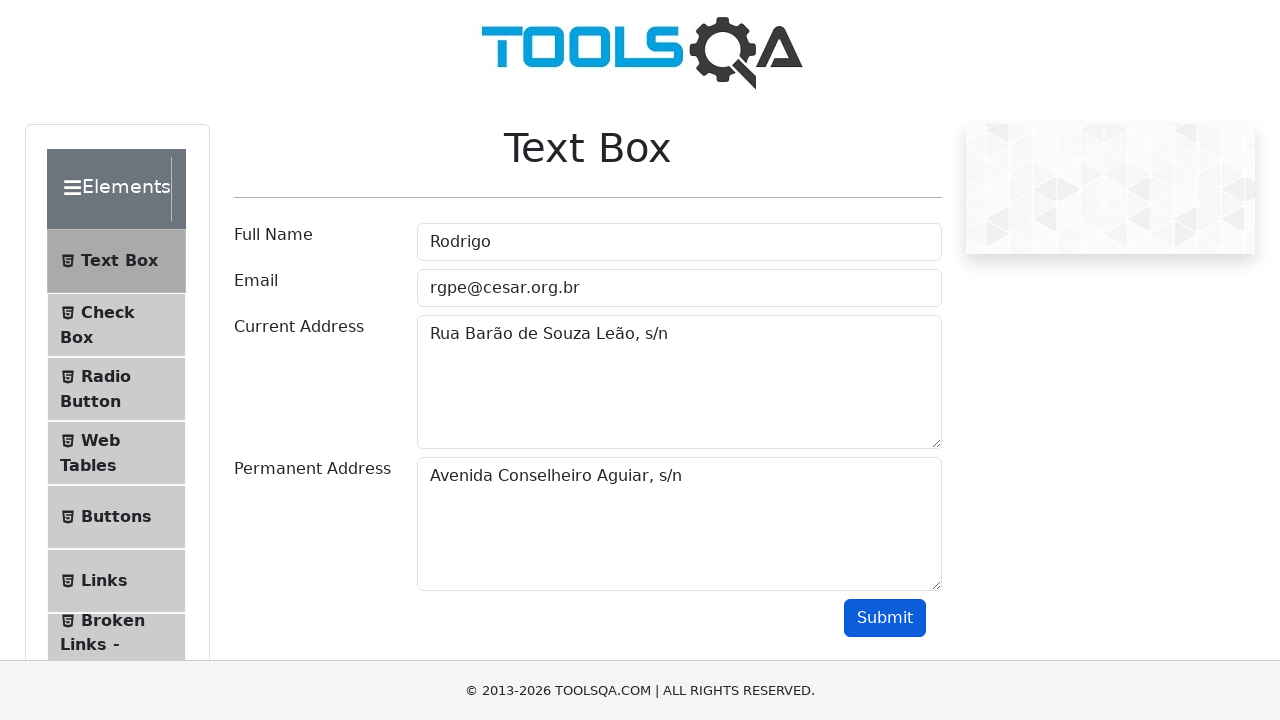

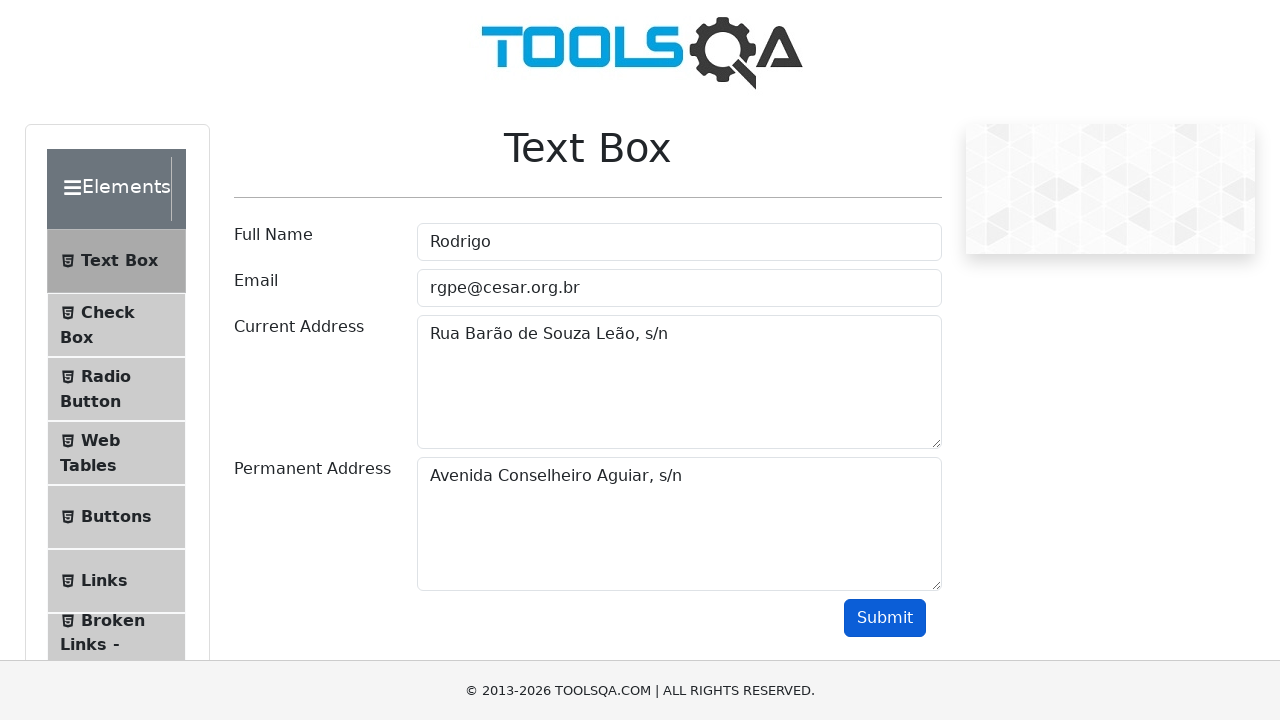